Navigates to a nested frames page and interacts with frame elements by switching between frames to access content in the middle frame

Starting URL: https://the-internet.herokuapp.com

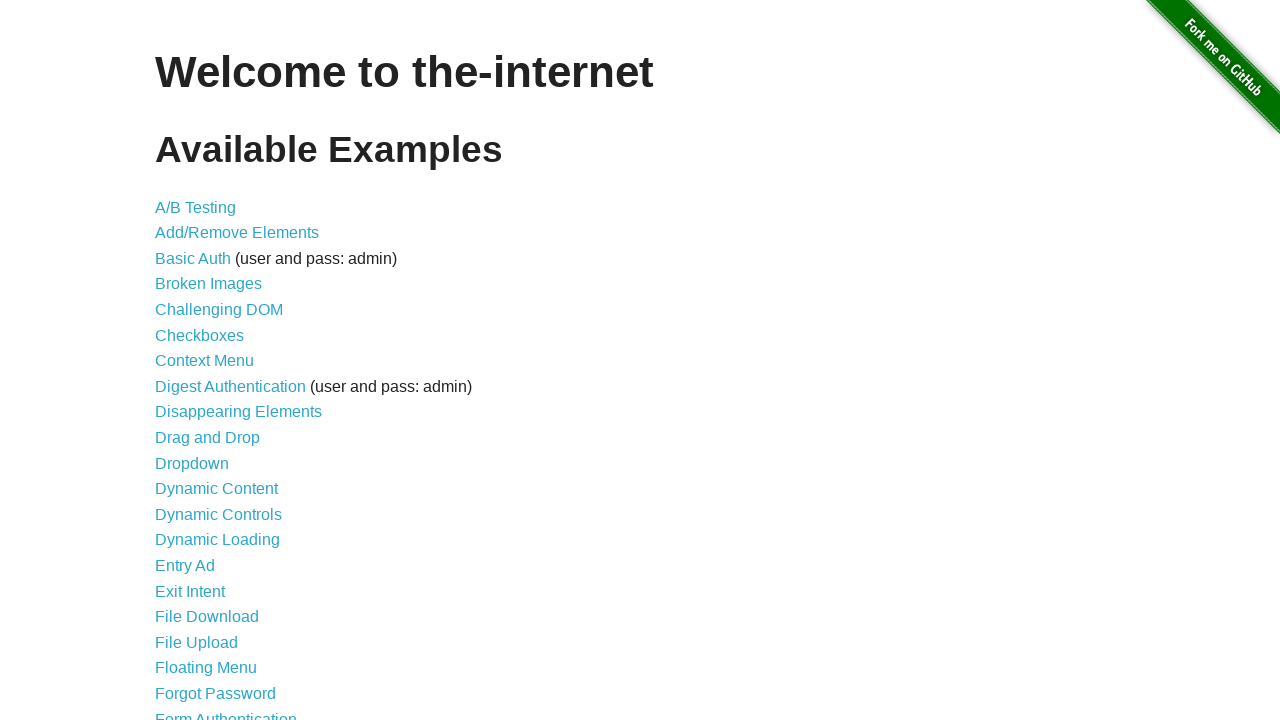

Clicked on nested frames link at (210, 395) on a[href='/nested_frames']
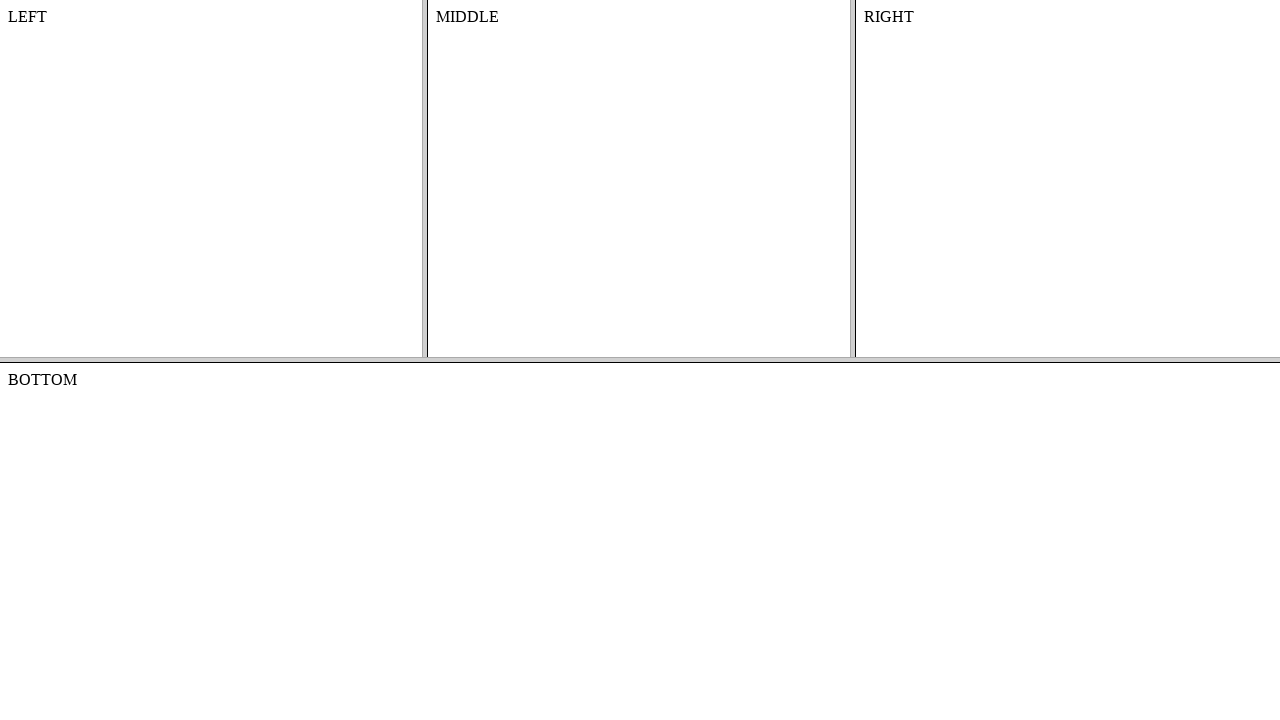

Waited for page to finish loading (domcontentloaded)
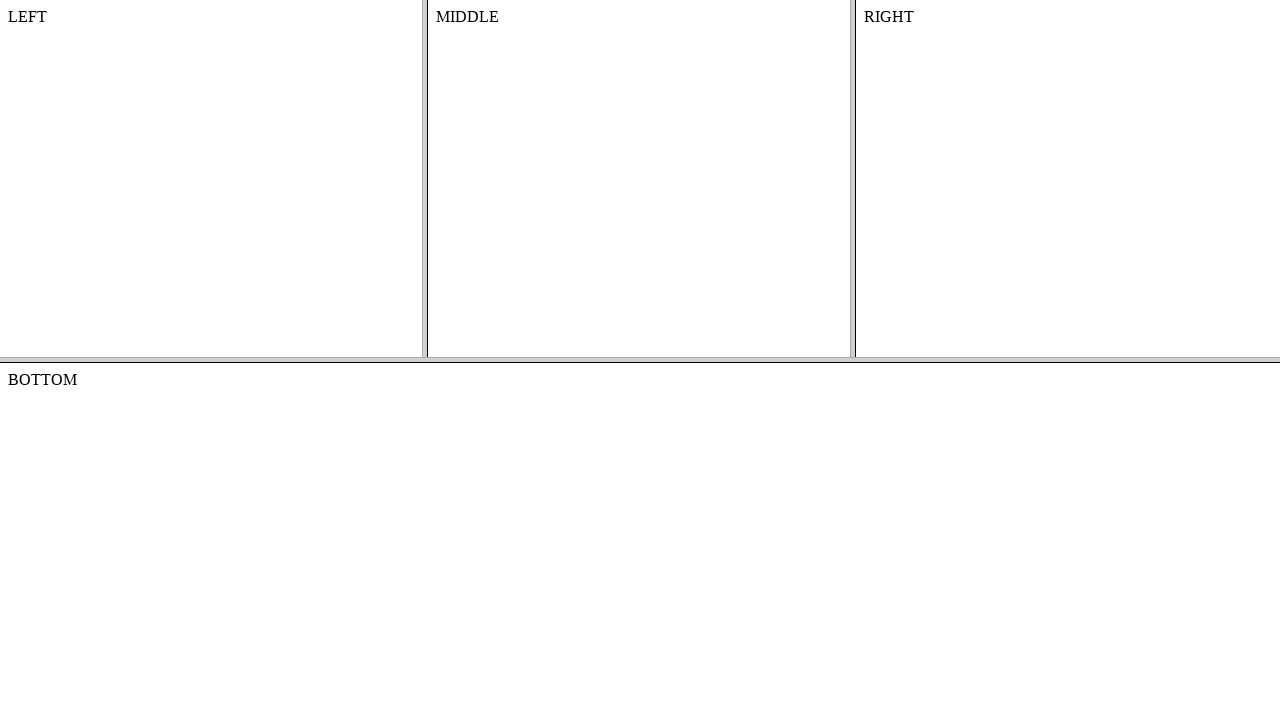

Located top frame element
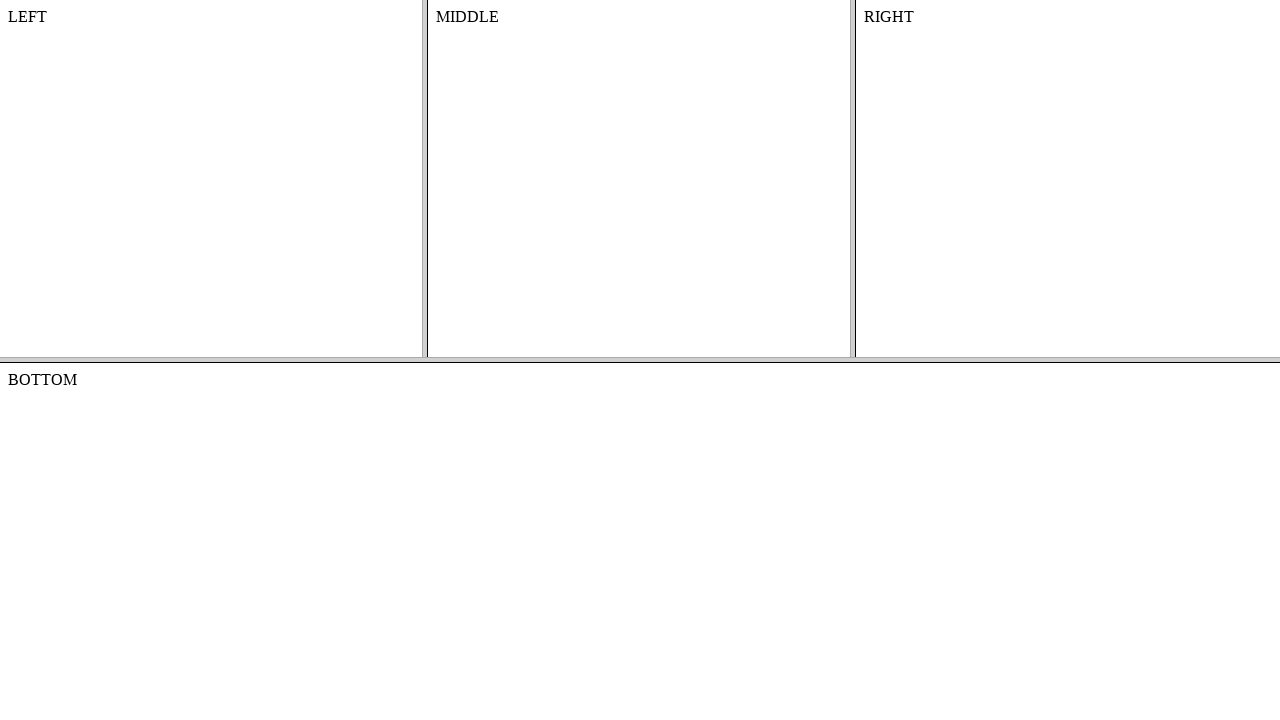

Located middle frame within top frame
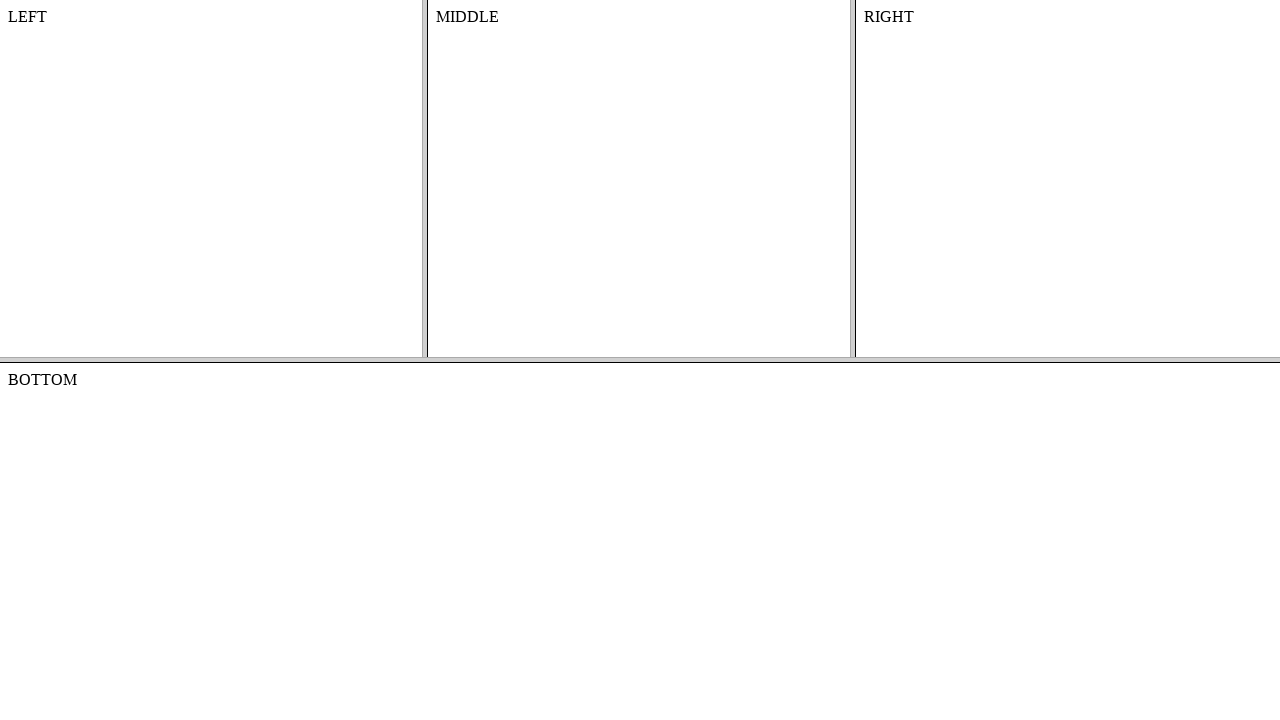

Extracted text content from middle frame: 'MIDDLE'
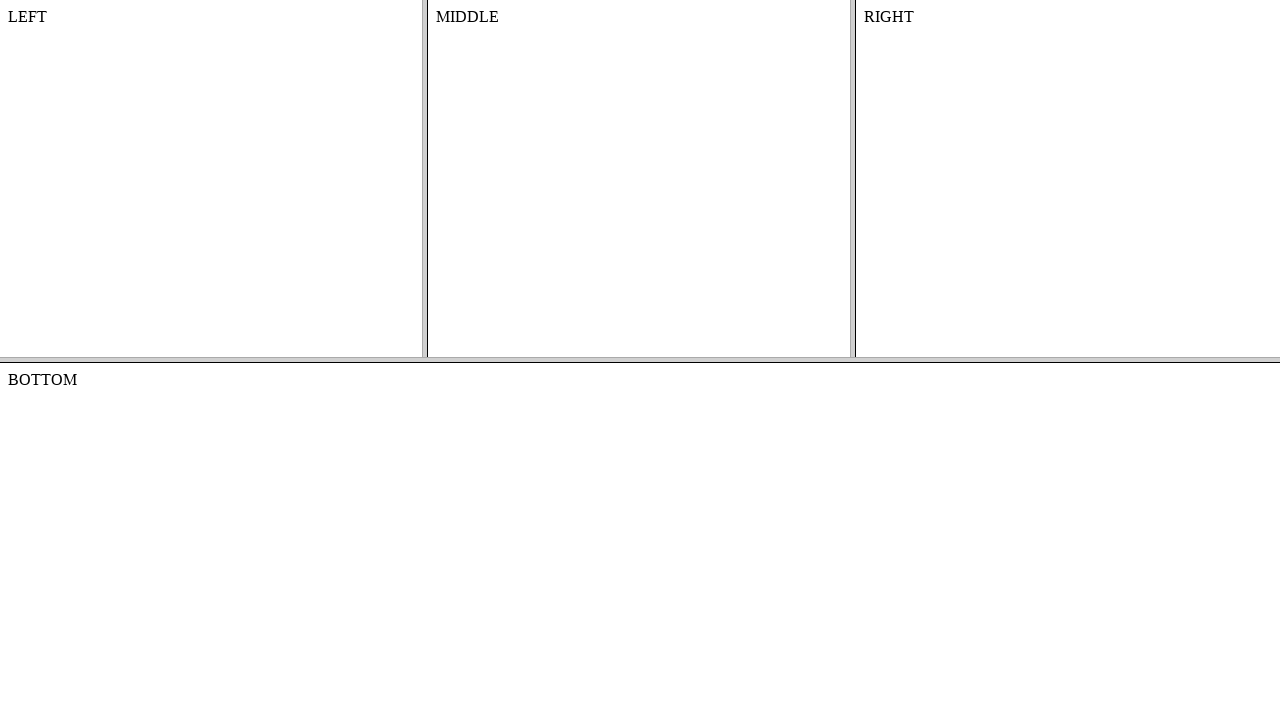

Printed extracted text content
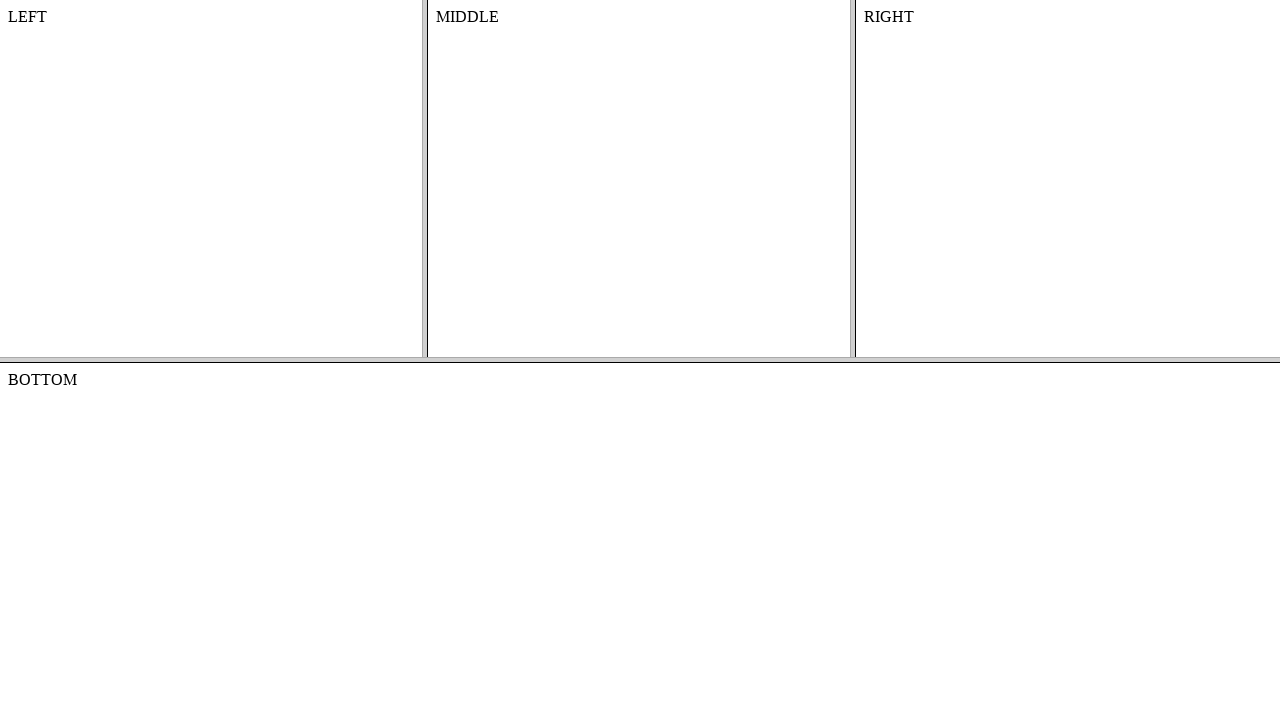

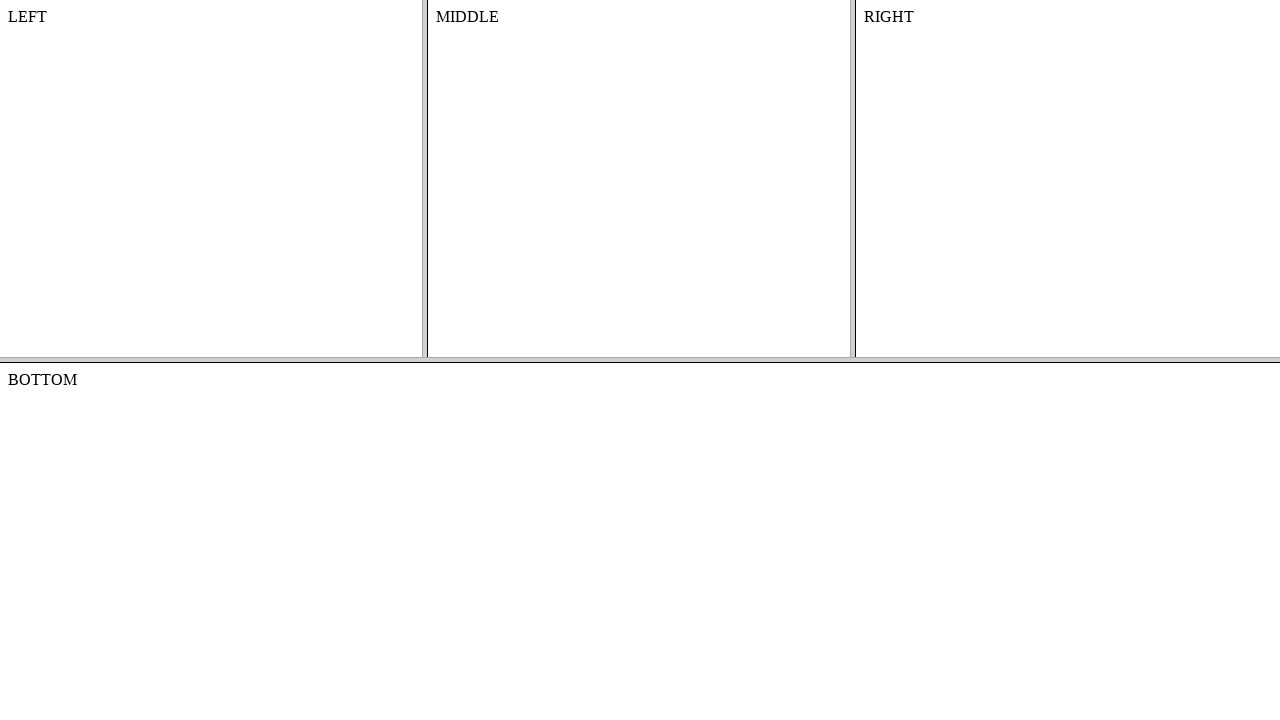